Tests hover interactions by moving mouse over different figures to reveal hidden elements

Starting URL: https://the-internet.herokuapp.com/hovers

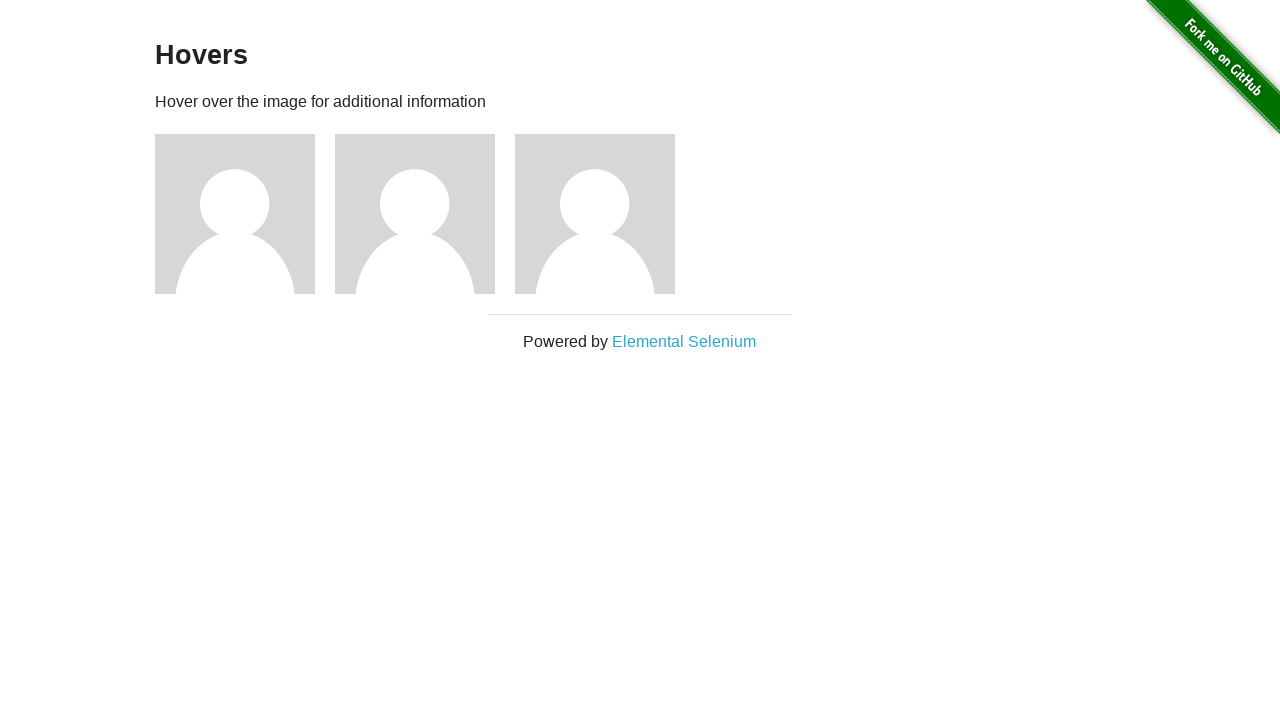

Navigated to hovers test page
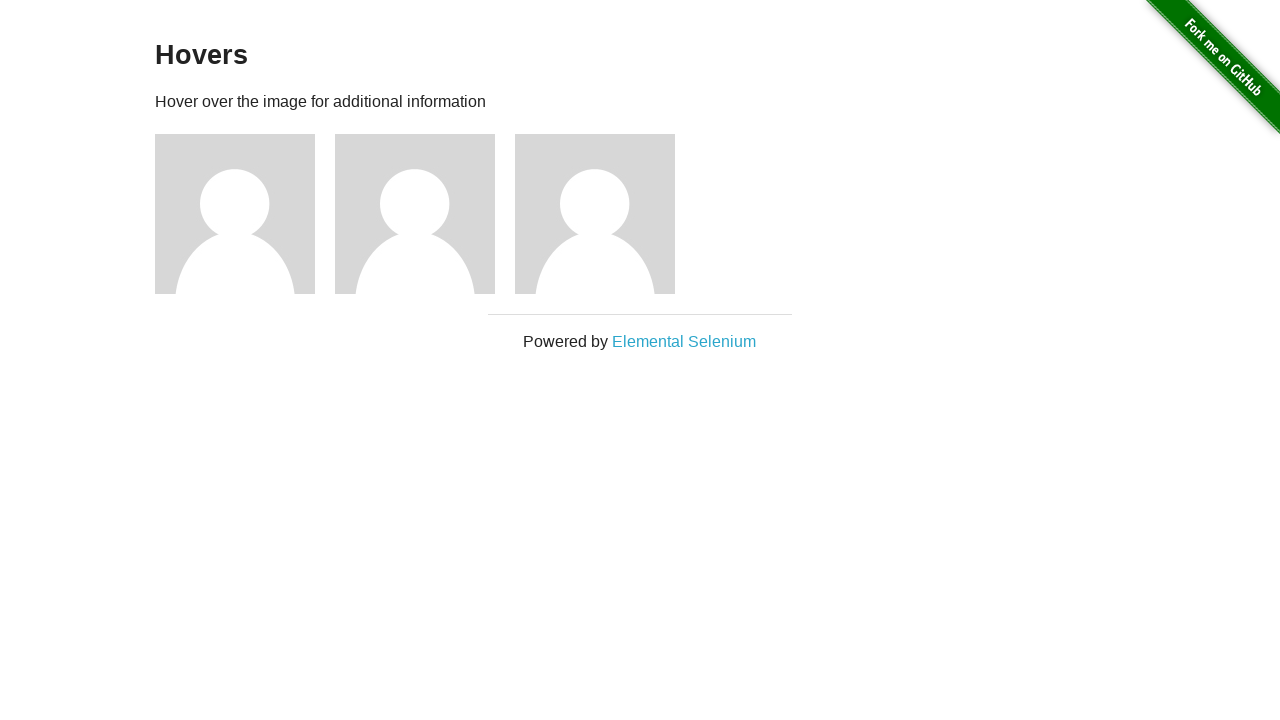

Hovered over left figure to reveal hidden element at (245, 214) on xpath=//div[@class='example']/div[1]
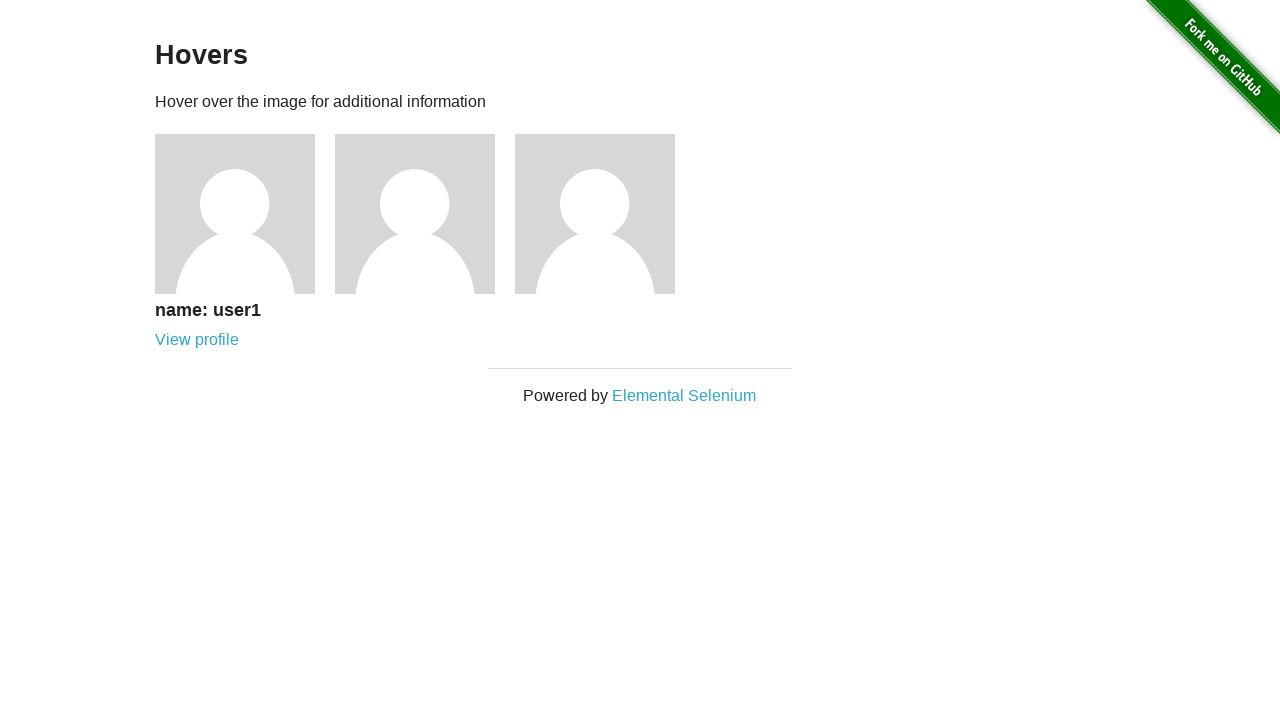

Hovered over middle figure to reveal hidden element at (425, 214) on xpath=//div[@class='example']/div[2]
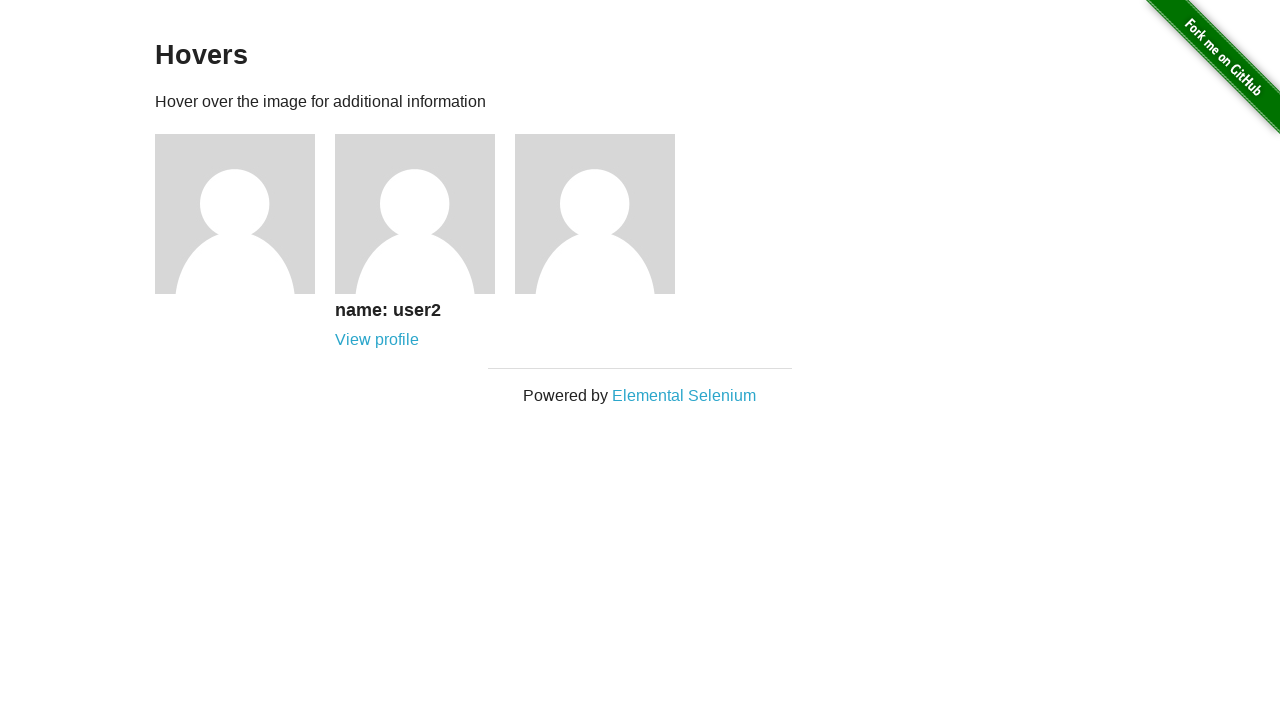

Hovered over right figure to reveal hidden element at (605, 214) on xpath=//div[@class='example']/div[3]
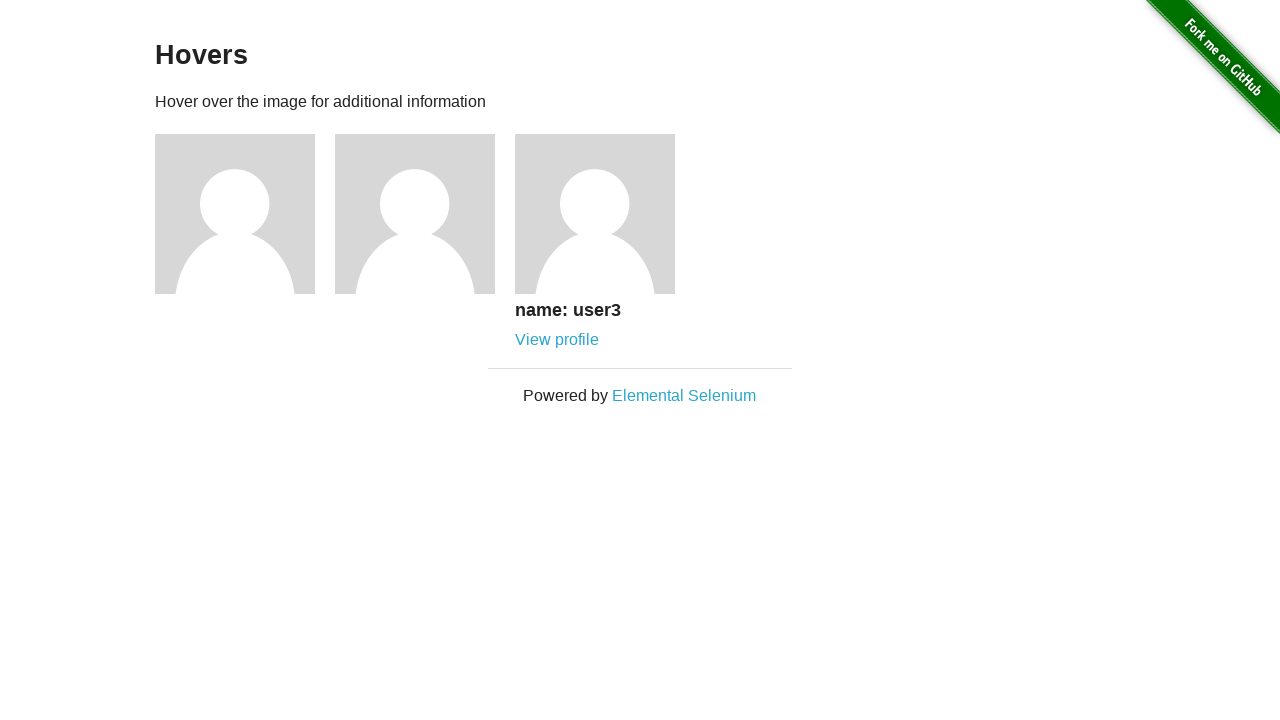

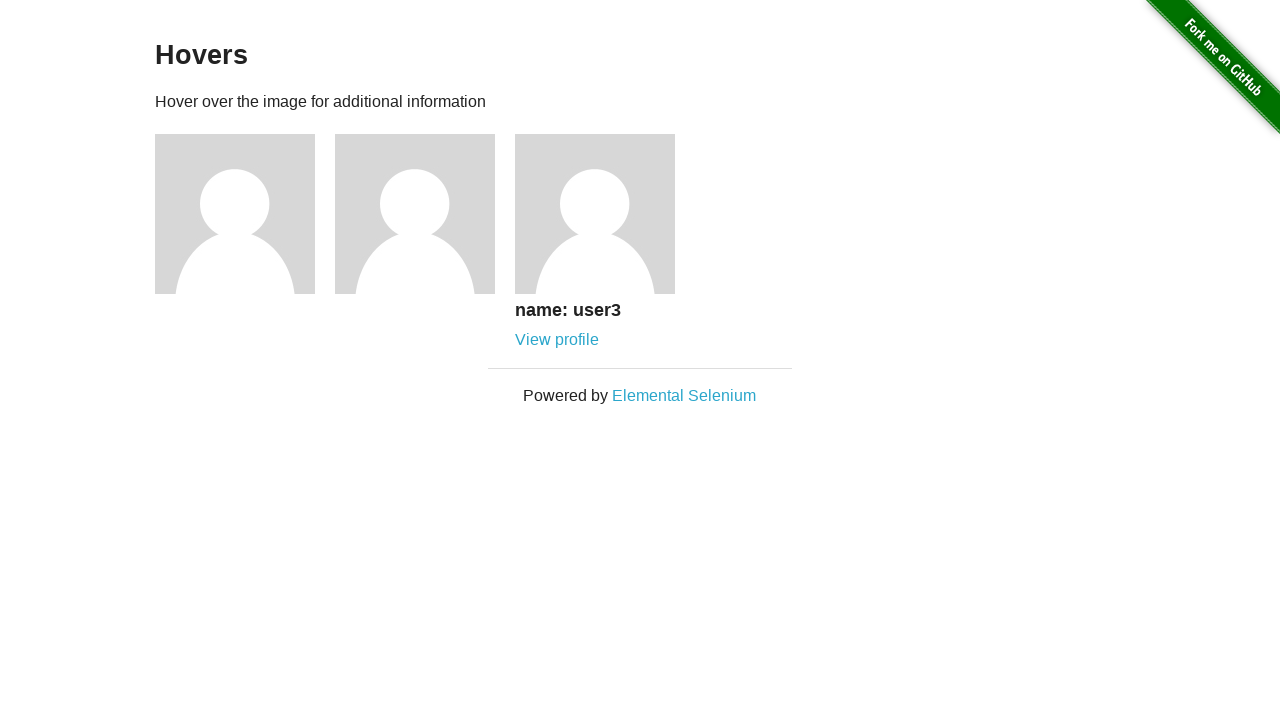